Tests a signup/order form by filling in username, email, password fields, selecting pizza size, checking toppings, selecting payment method, and setting a delivery date

Starting URL: https://faruk-hasan.com/automation/signup.html

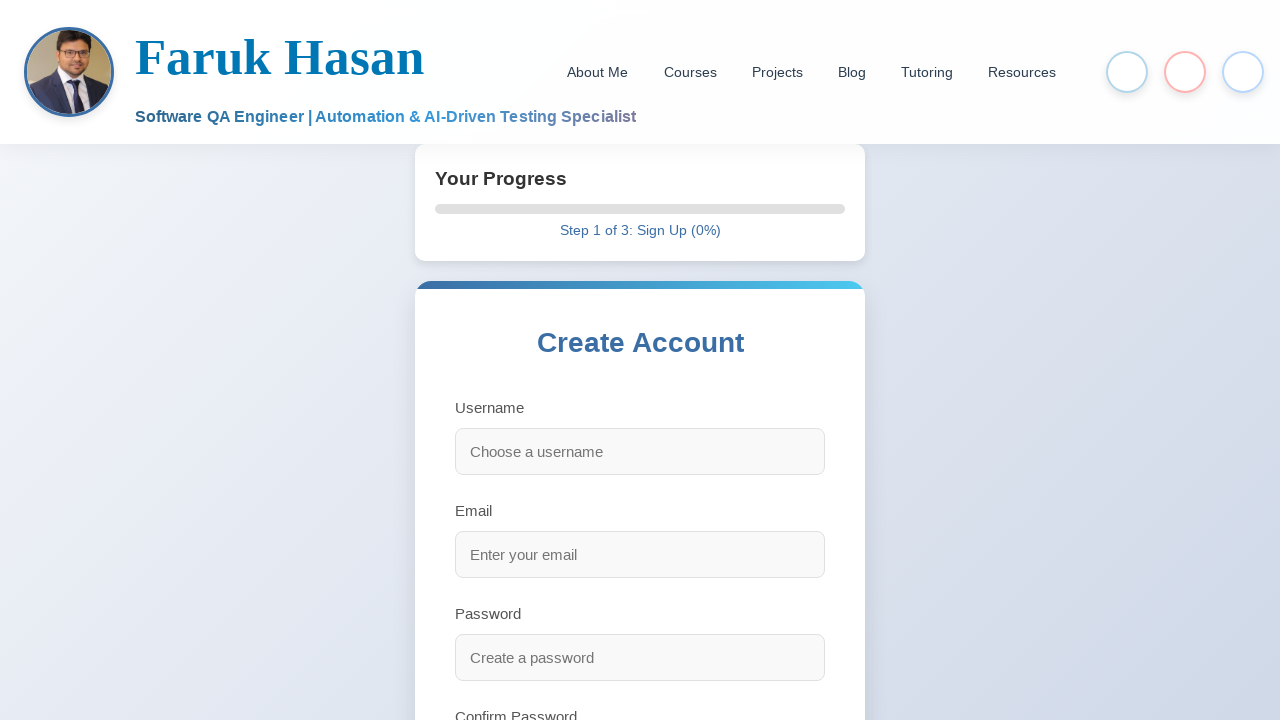

Clicked username field at (640, 451) on #username
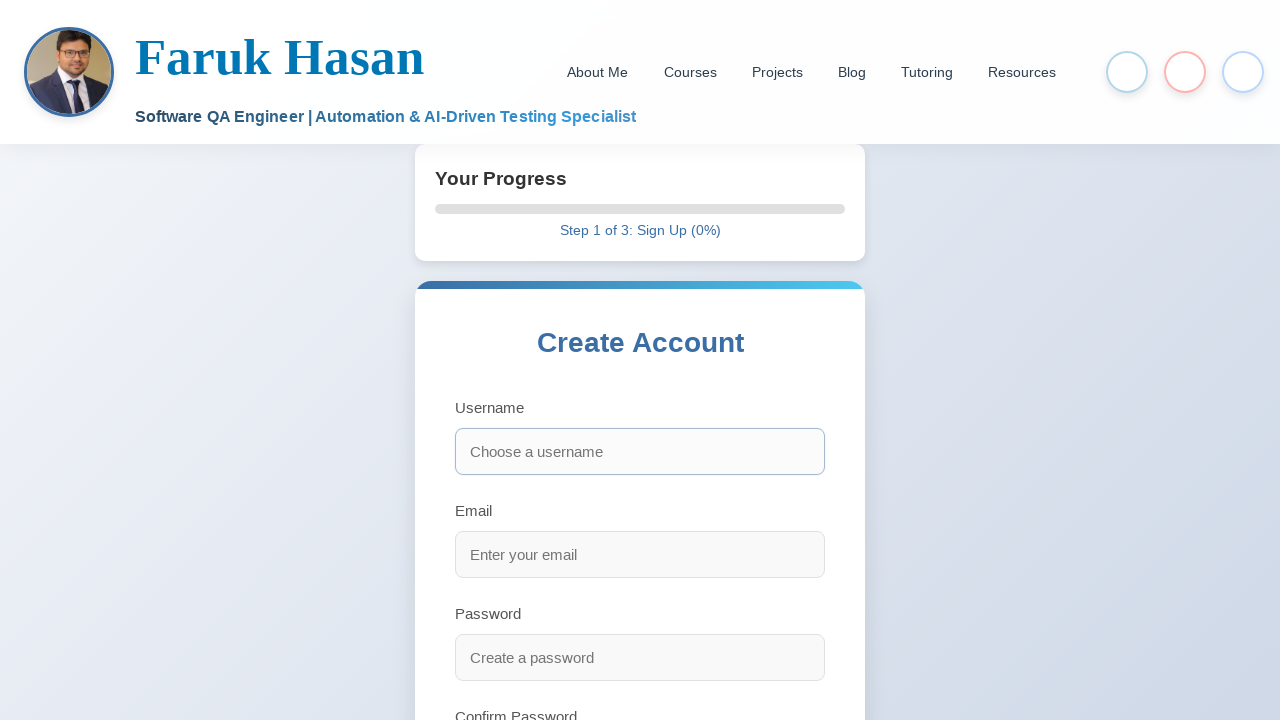

Filled username field with 'Mario_Dario' on #username
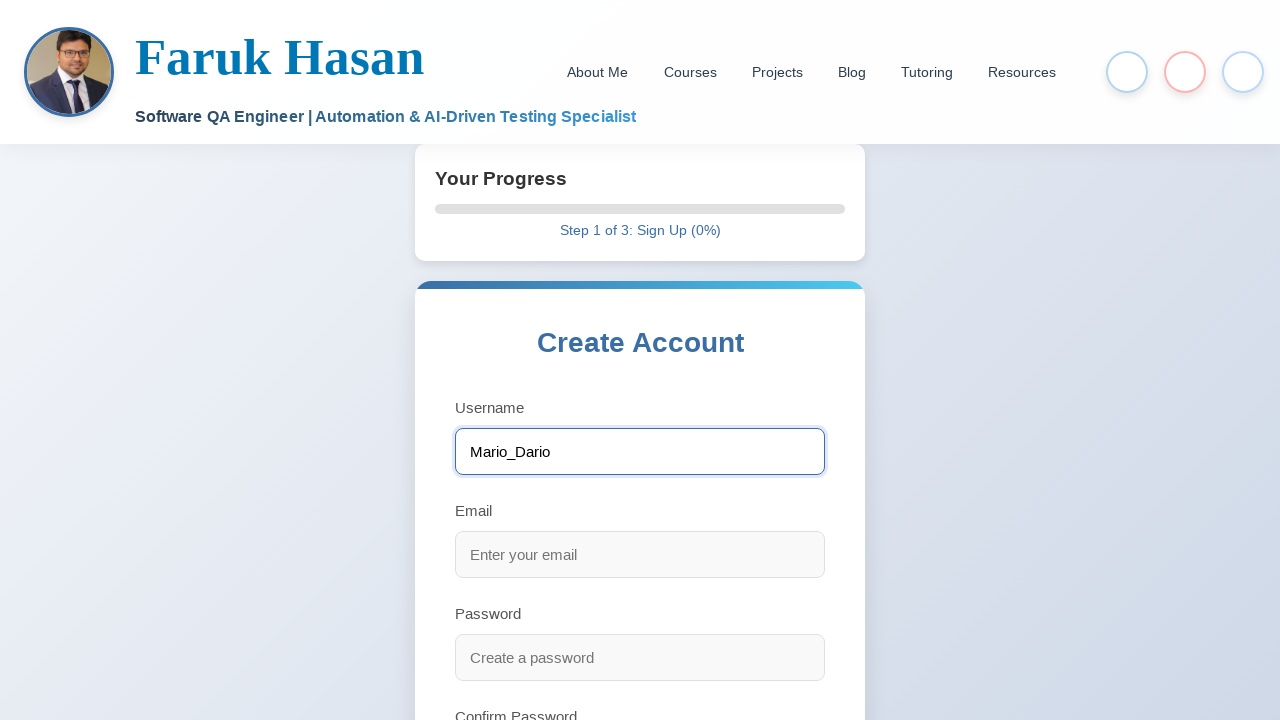

Pressed Enter on username field on #username
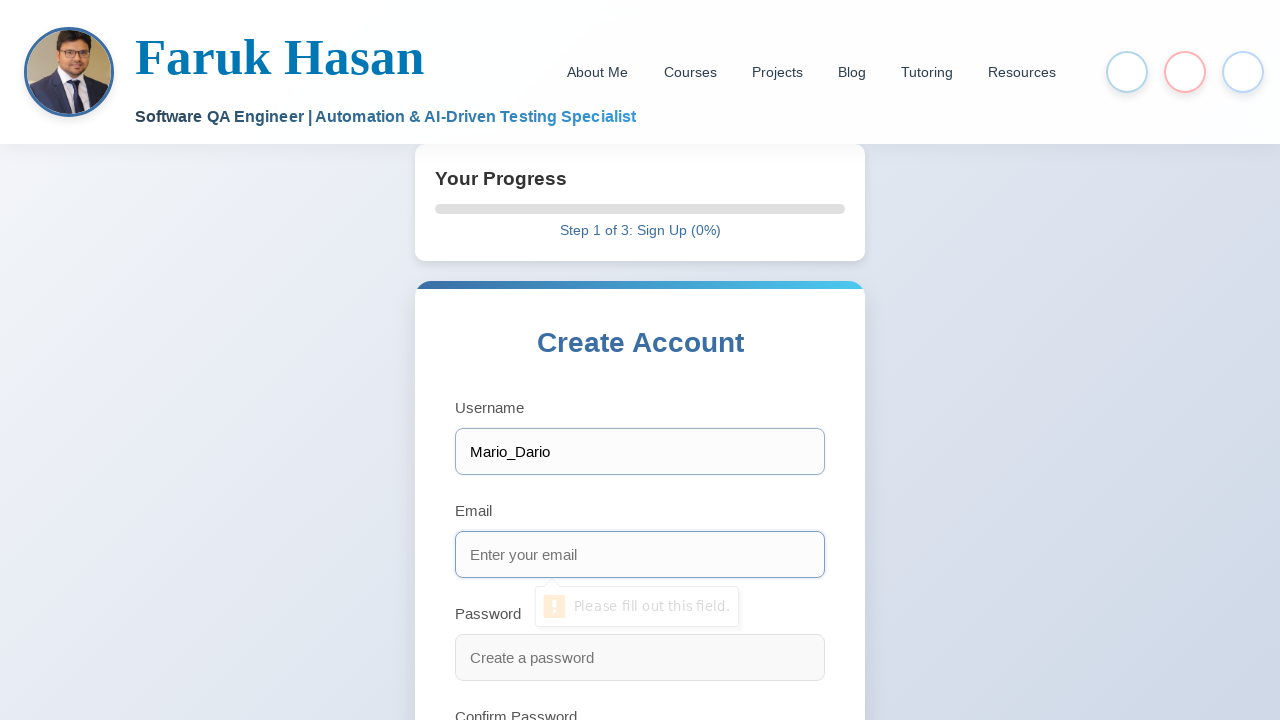

Clicked email field at (640, 554) on #email
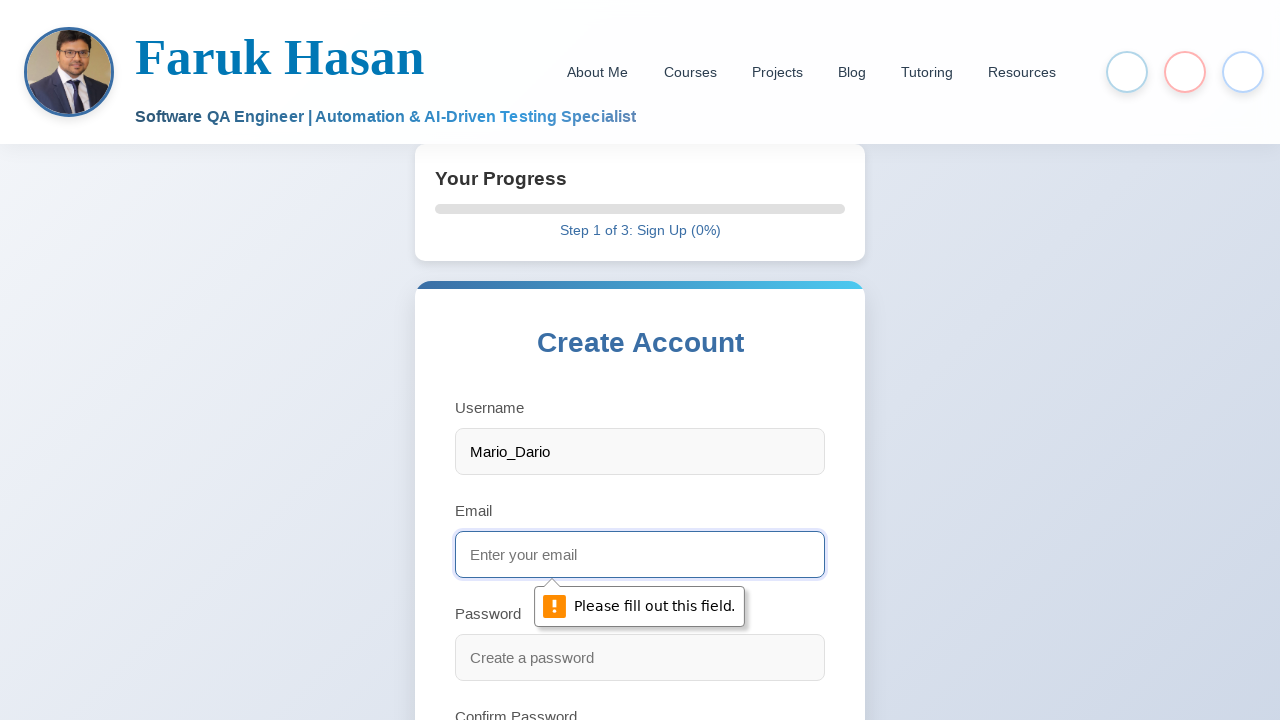

Filled email field with 'test@gmail.com' on #email
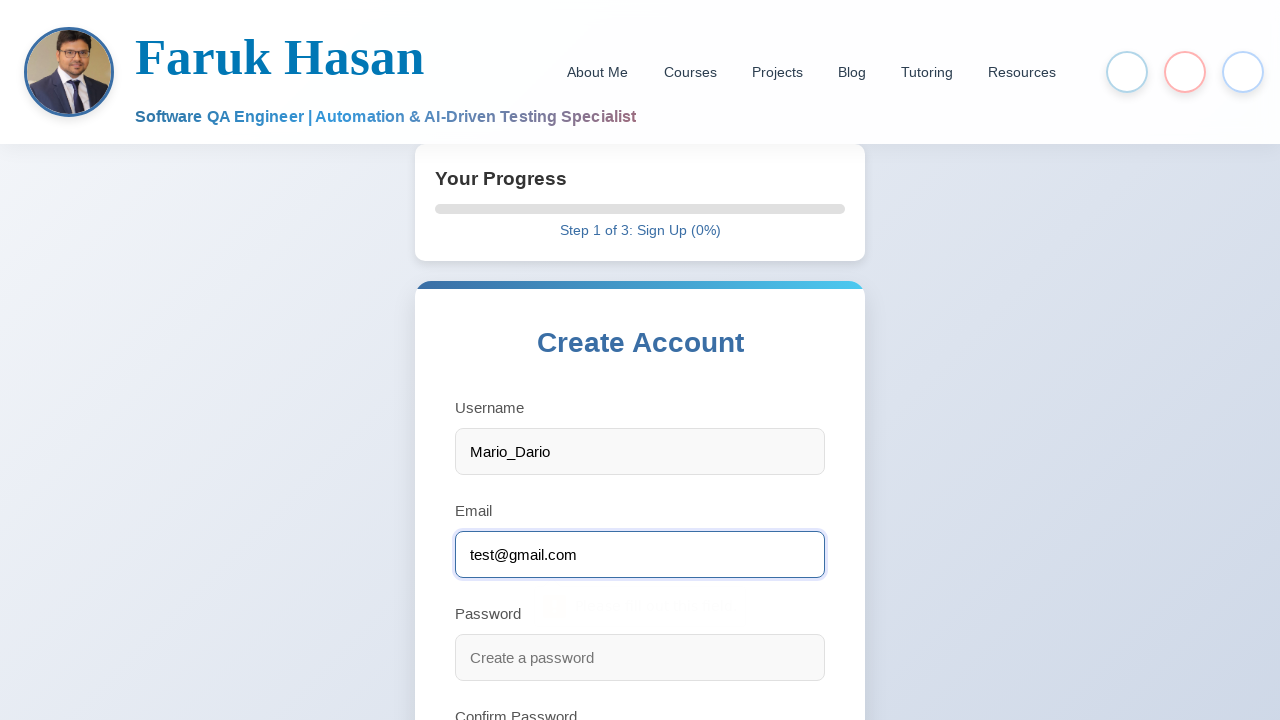

Pressed Enter on email field on #email
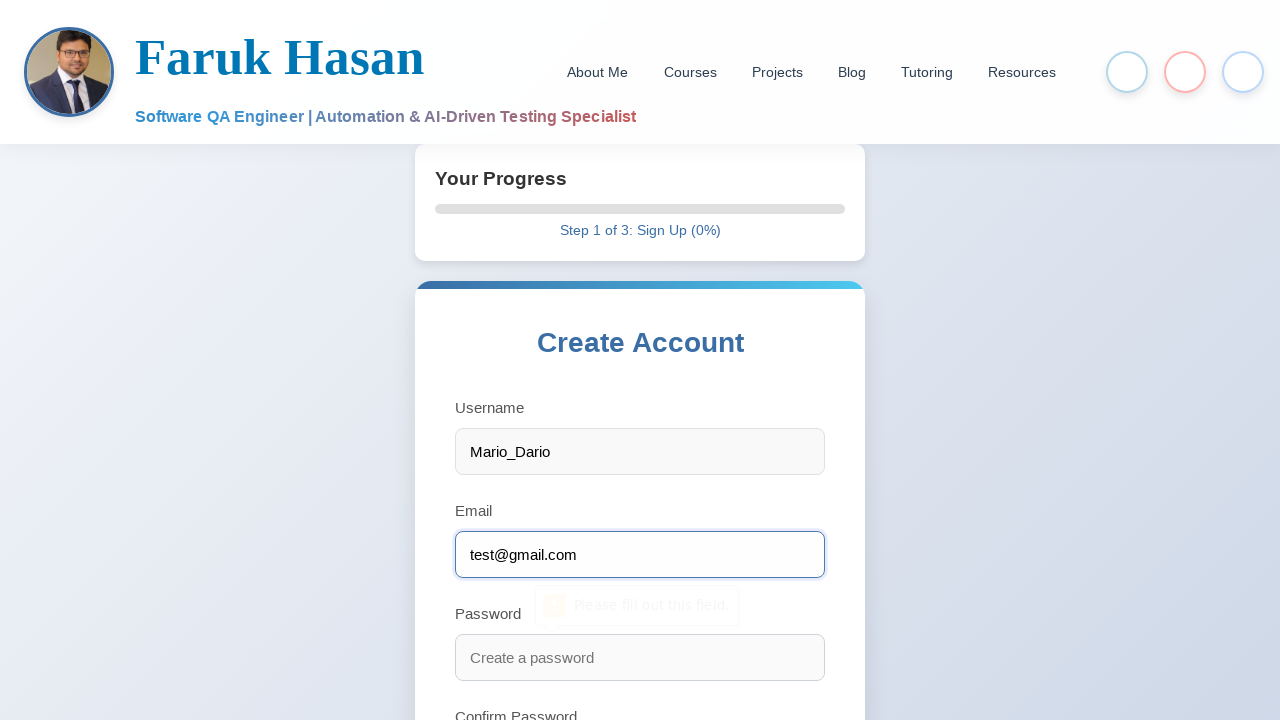

Clicked password field at (640, 657) on #password
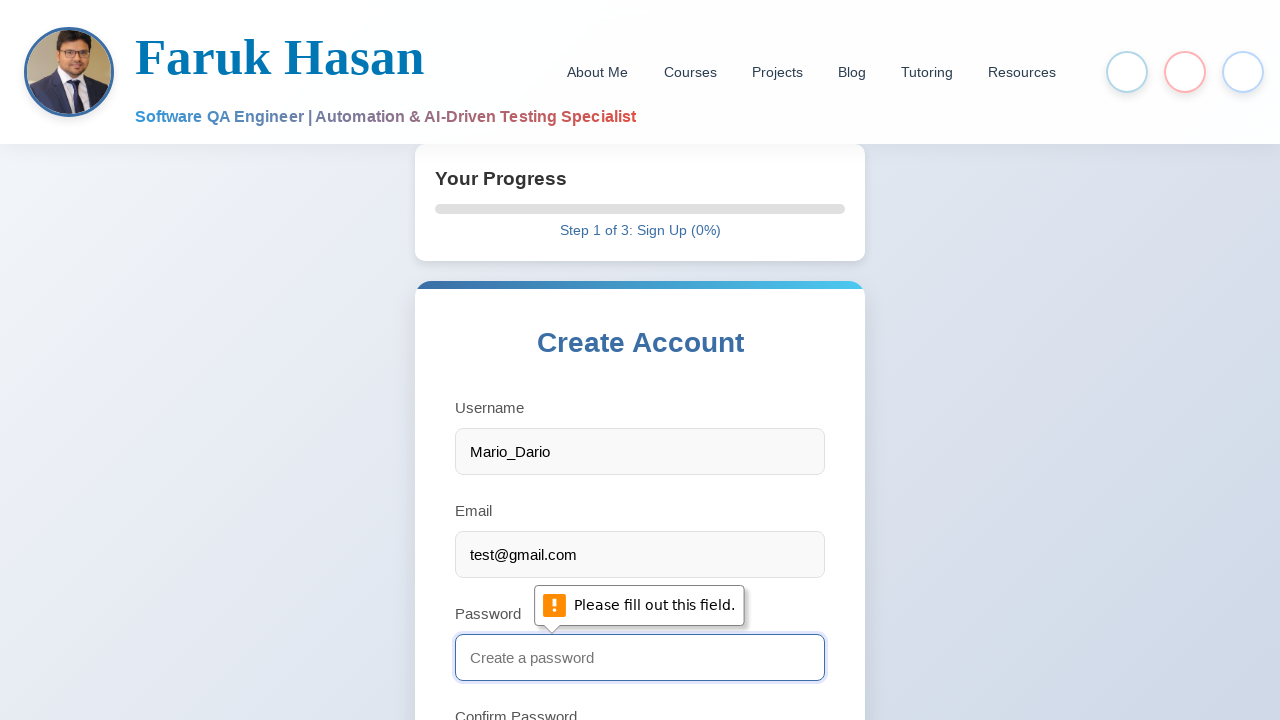

Filled password field with 'IlikeMathPassword' on #password
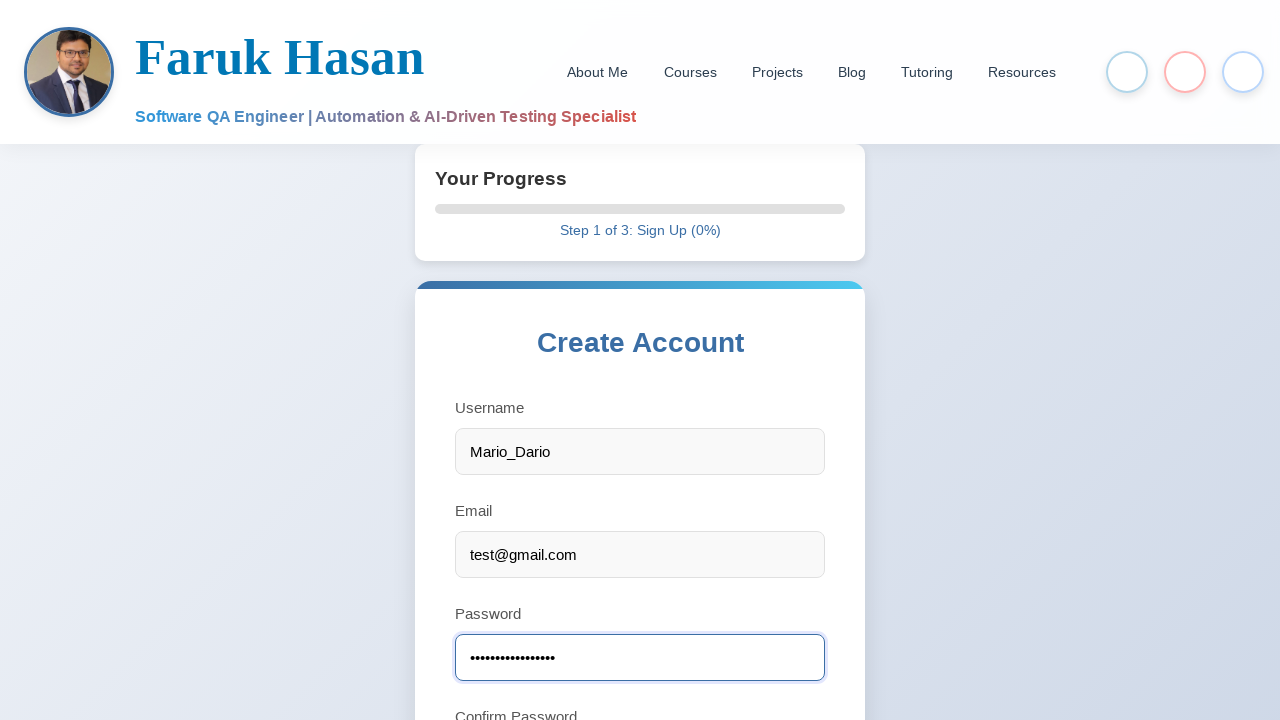

Pressed Enter on password field on #password
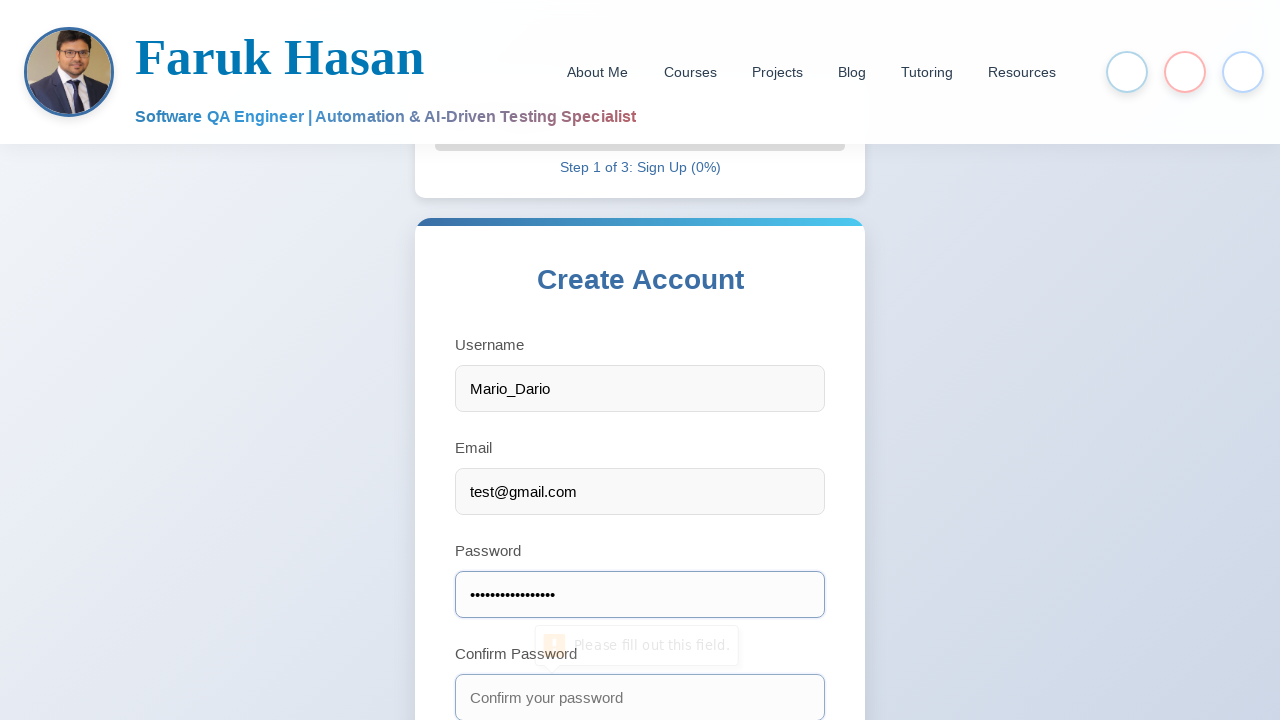

Clicked confirm password field at (640, 697) on #confirmPassword
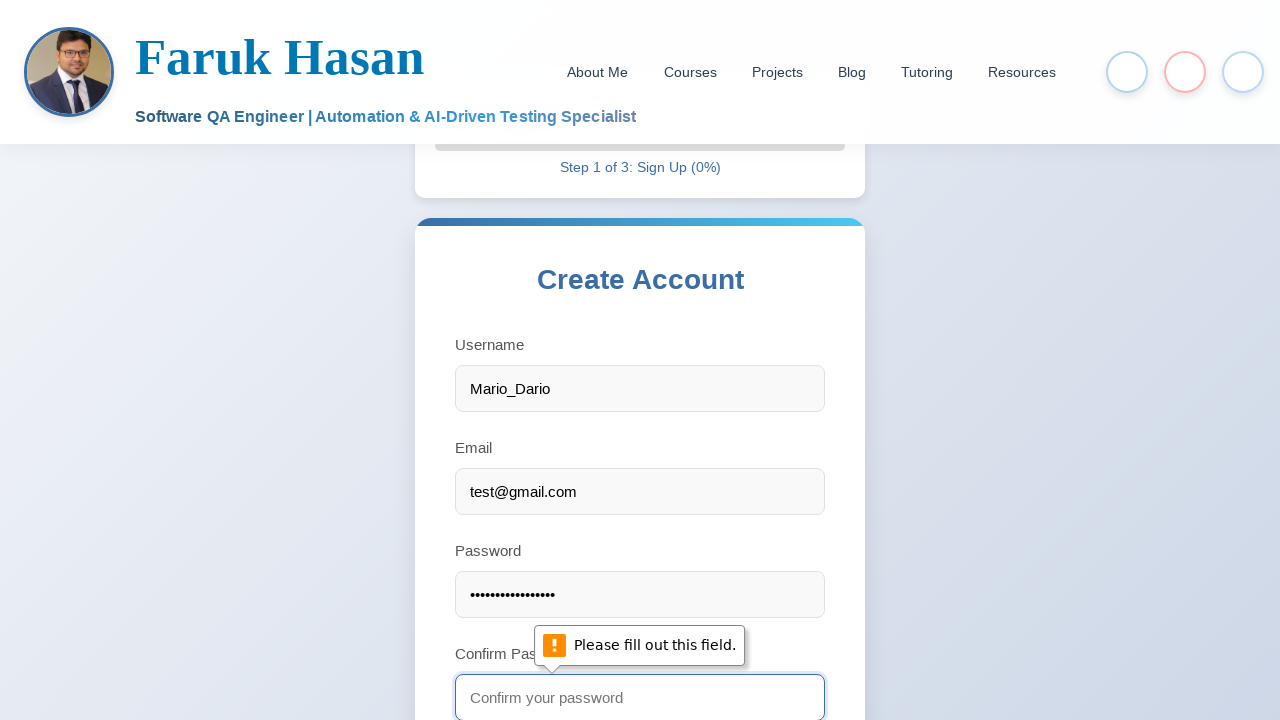

Filled confirm password field with 'IlikeMathPassword' on #confirmPassword
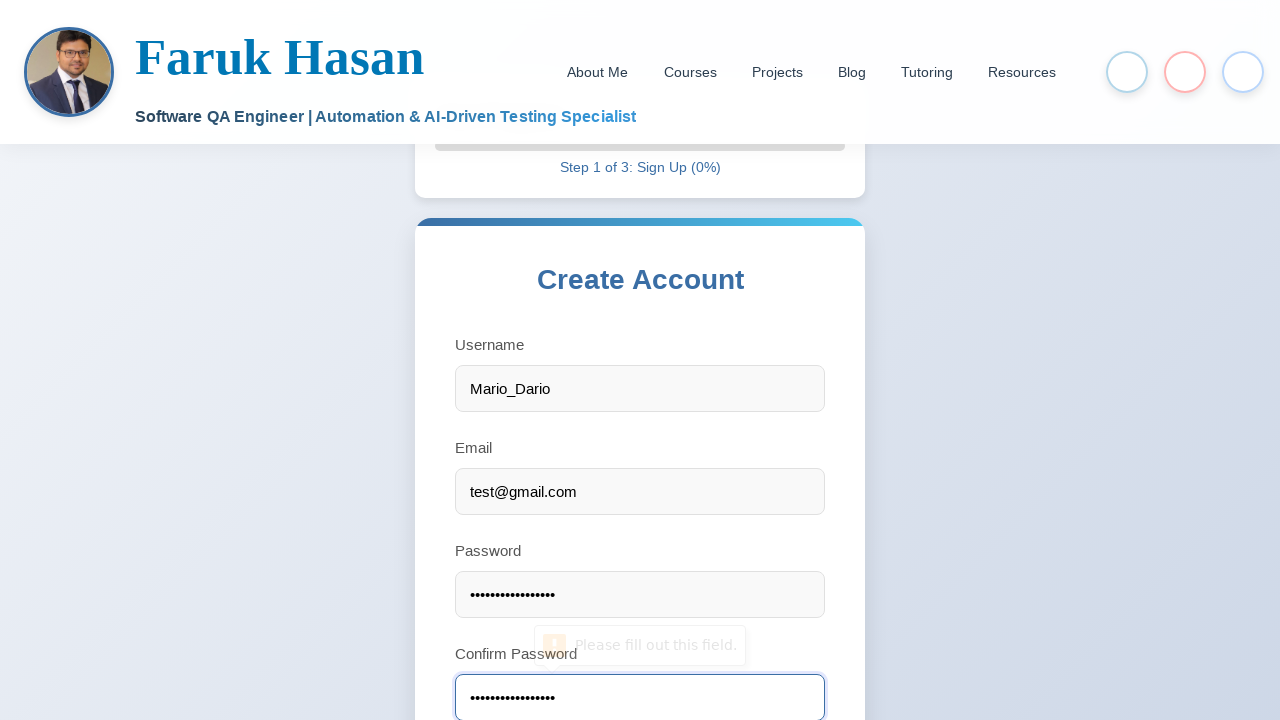

Pressed Enter on confirm password field on #confirmPassword
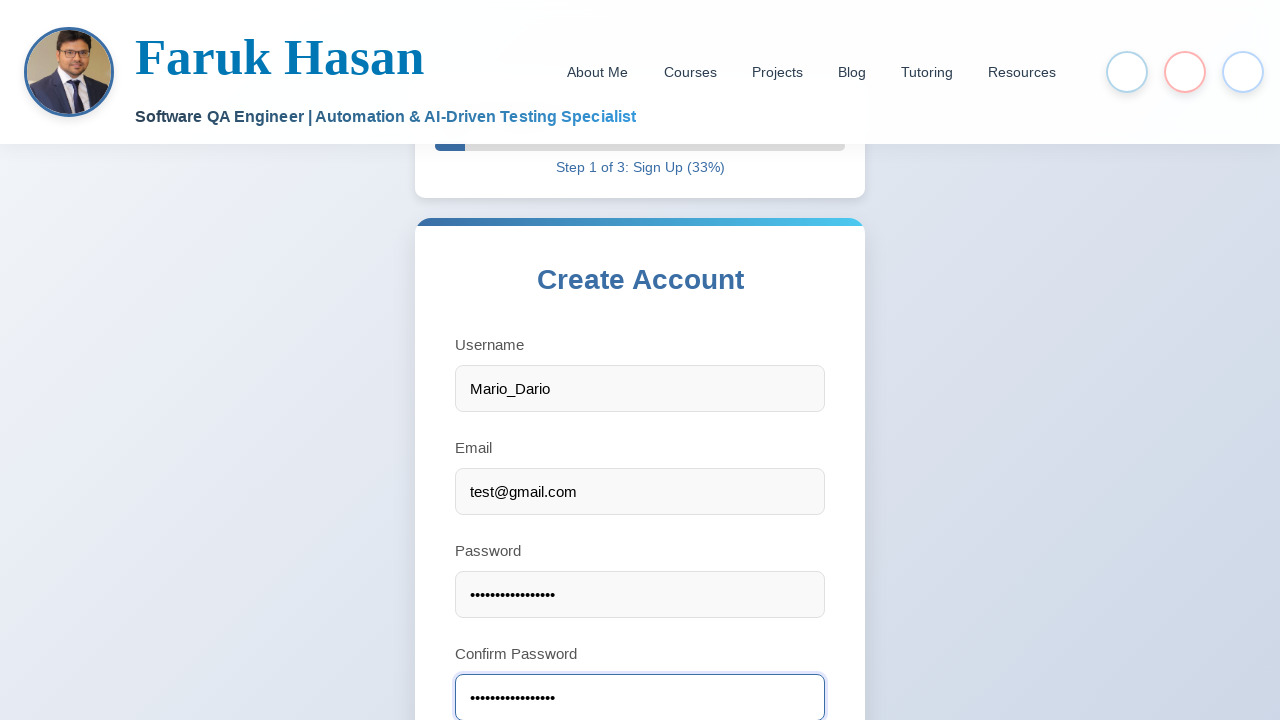

Clicked password field again at (640, 594) on #password
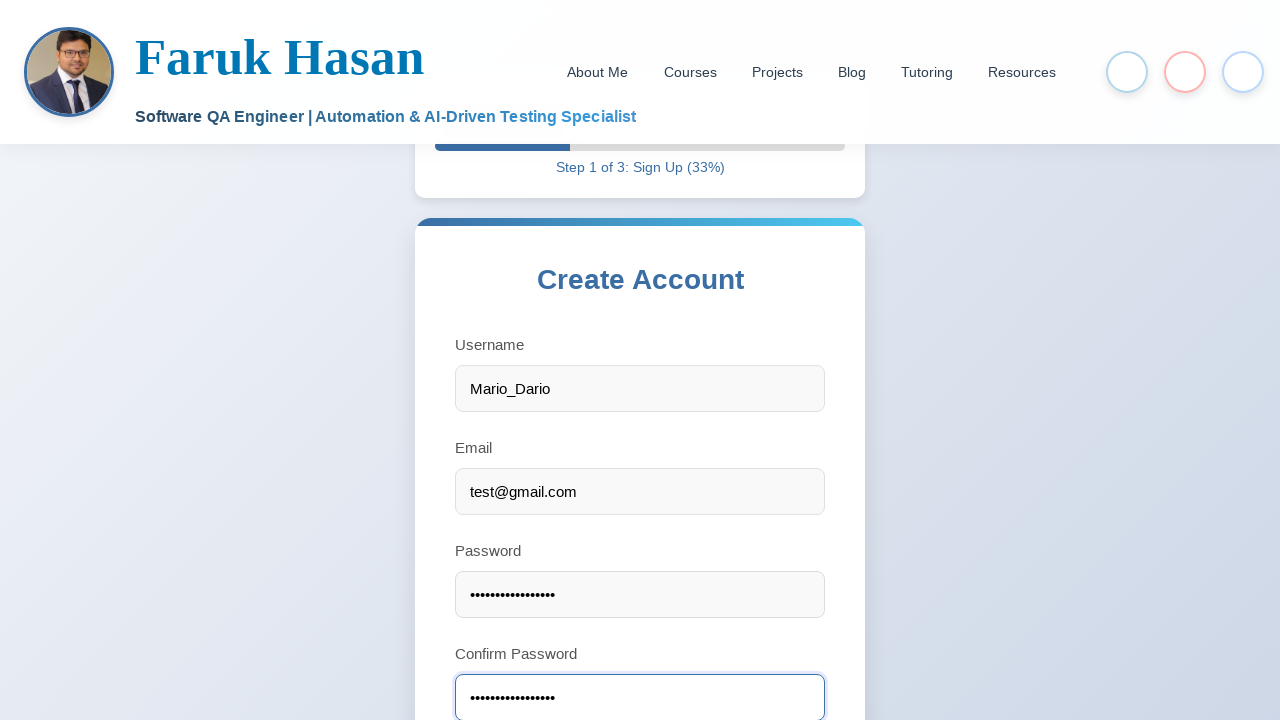

Filled password field again with 'IlikeMathPassword' on #password
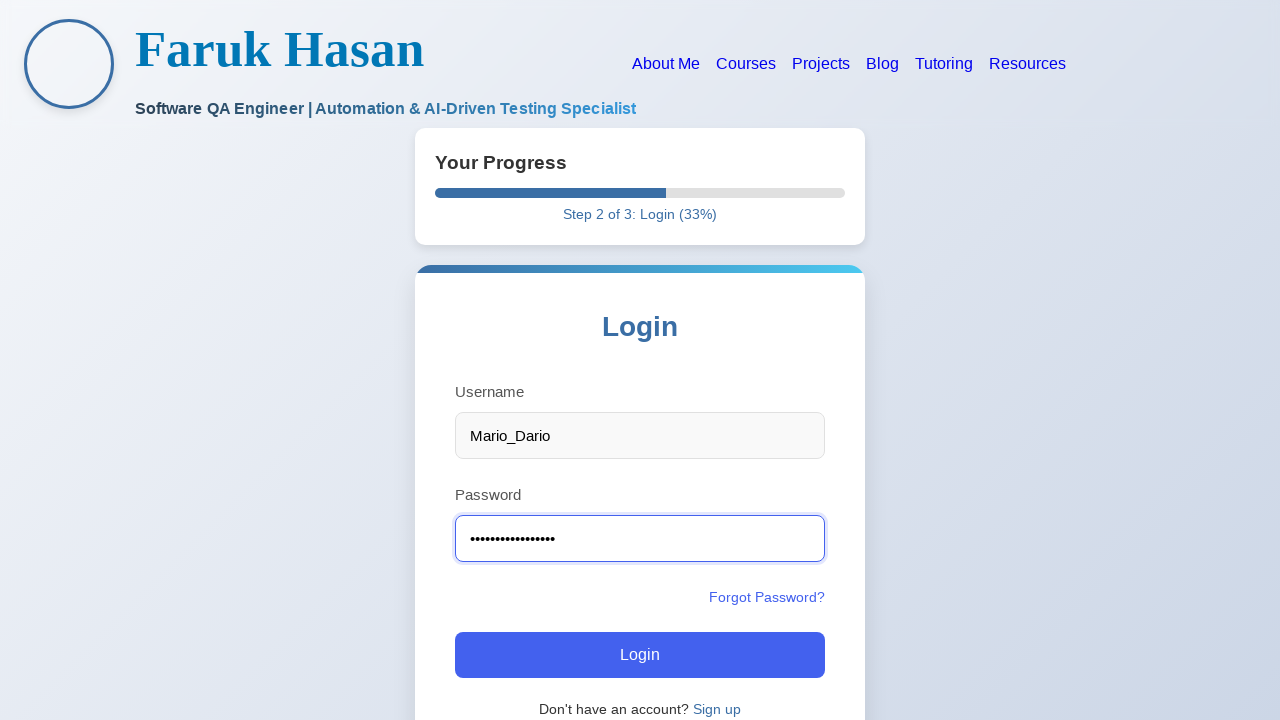

Pressed Enter on password field again on #password
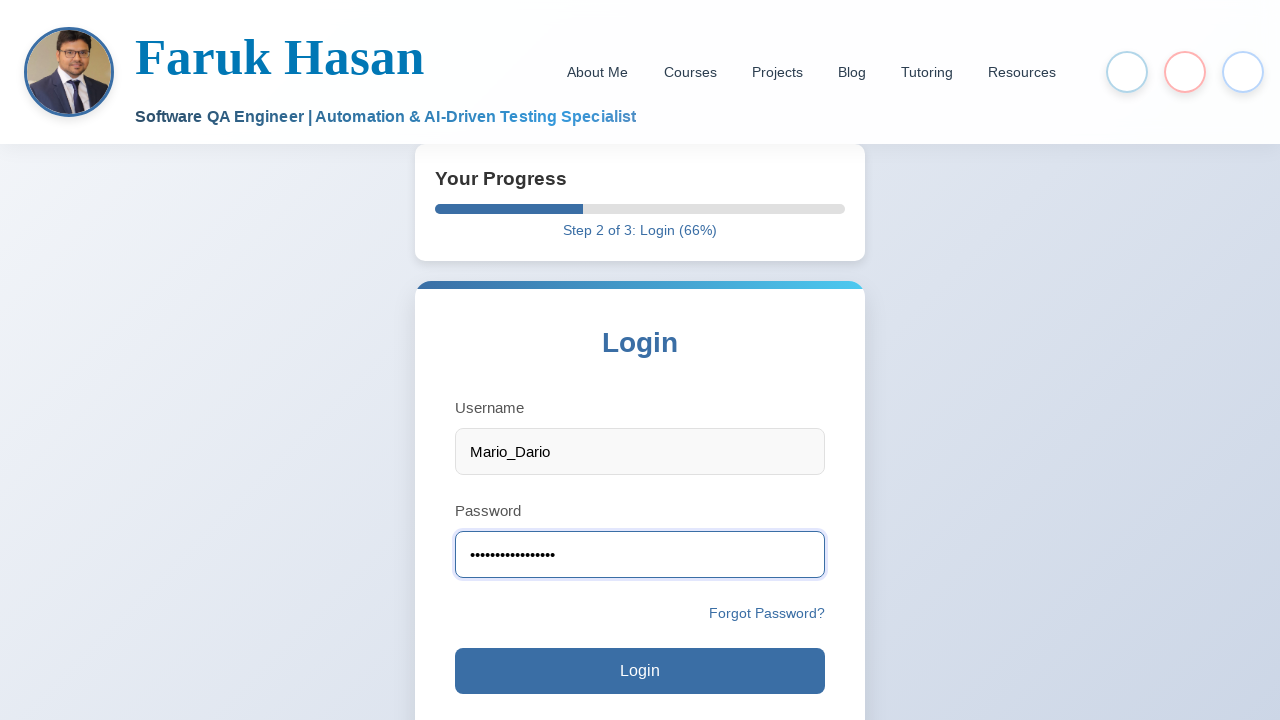

Selected 'small' pizza size from dropdown on select#pizza-size
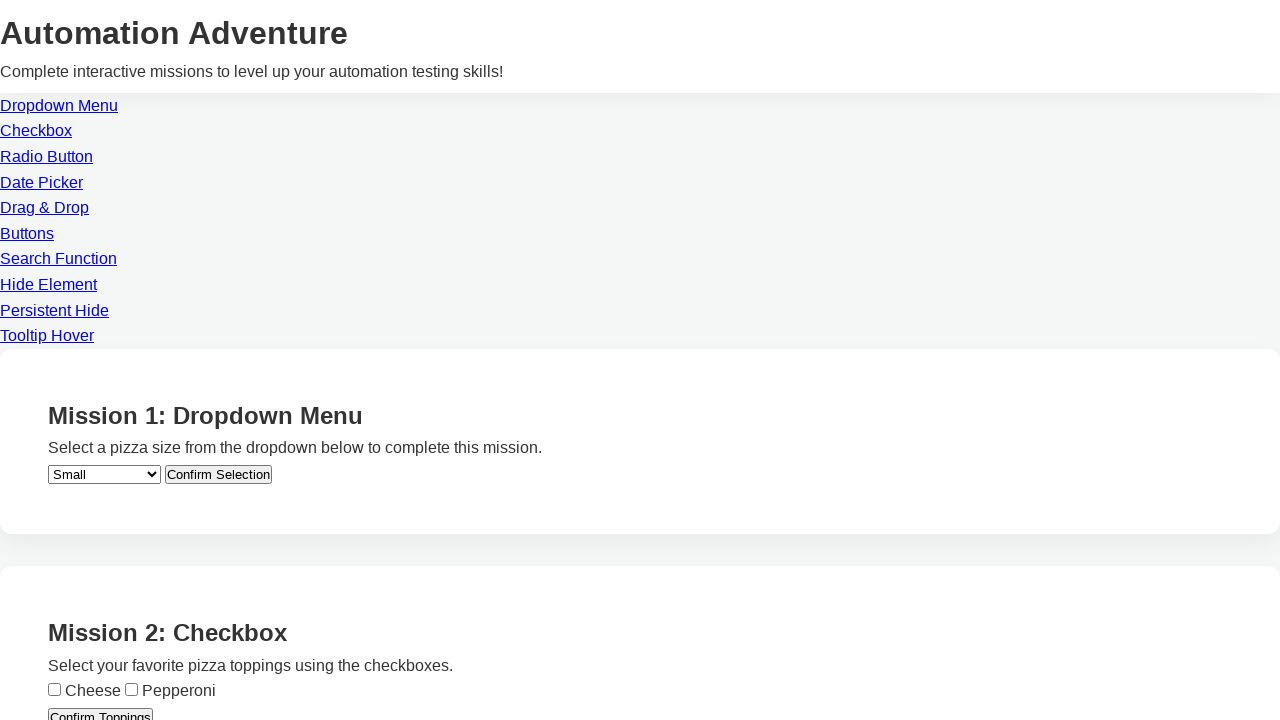

Checked cheese topping checkbox at (54, 690) on internal:label="cheese"i
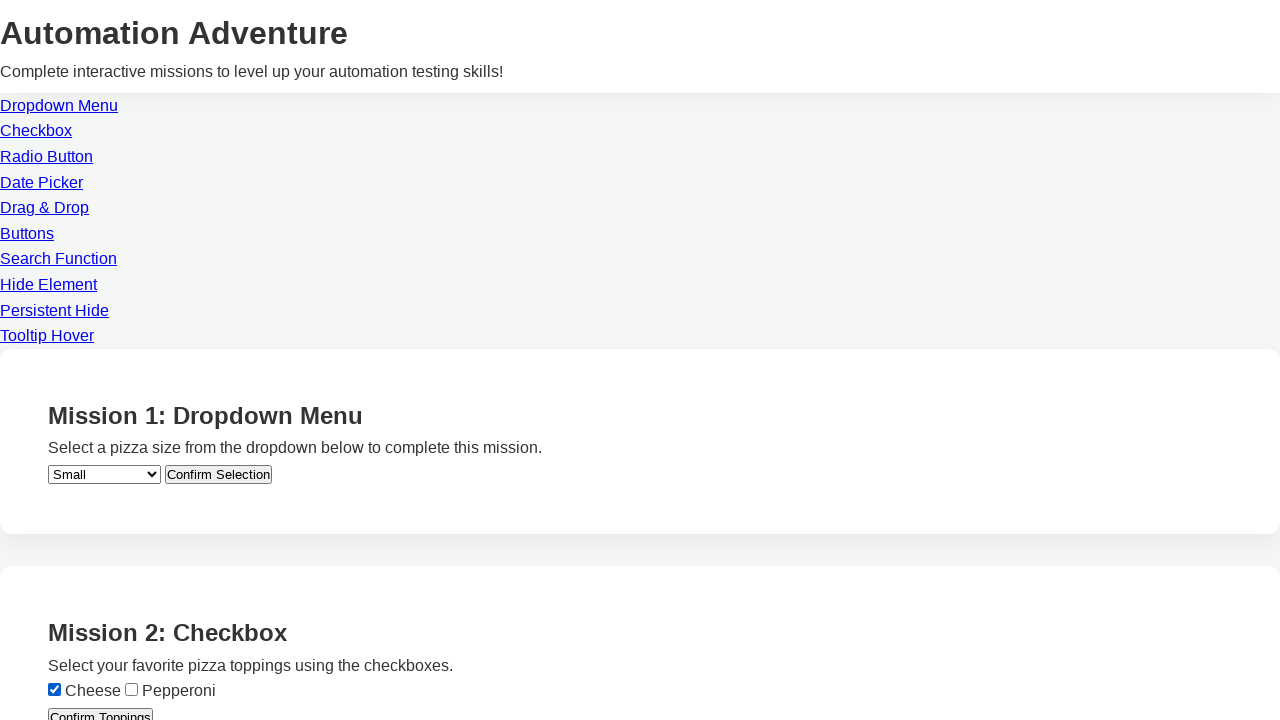

Selected credit card payment method at (54, 361) on input[type='radio'][value='credit']
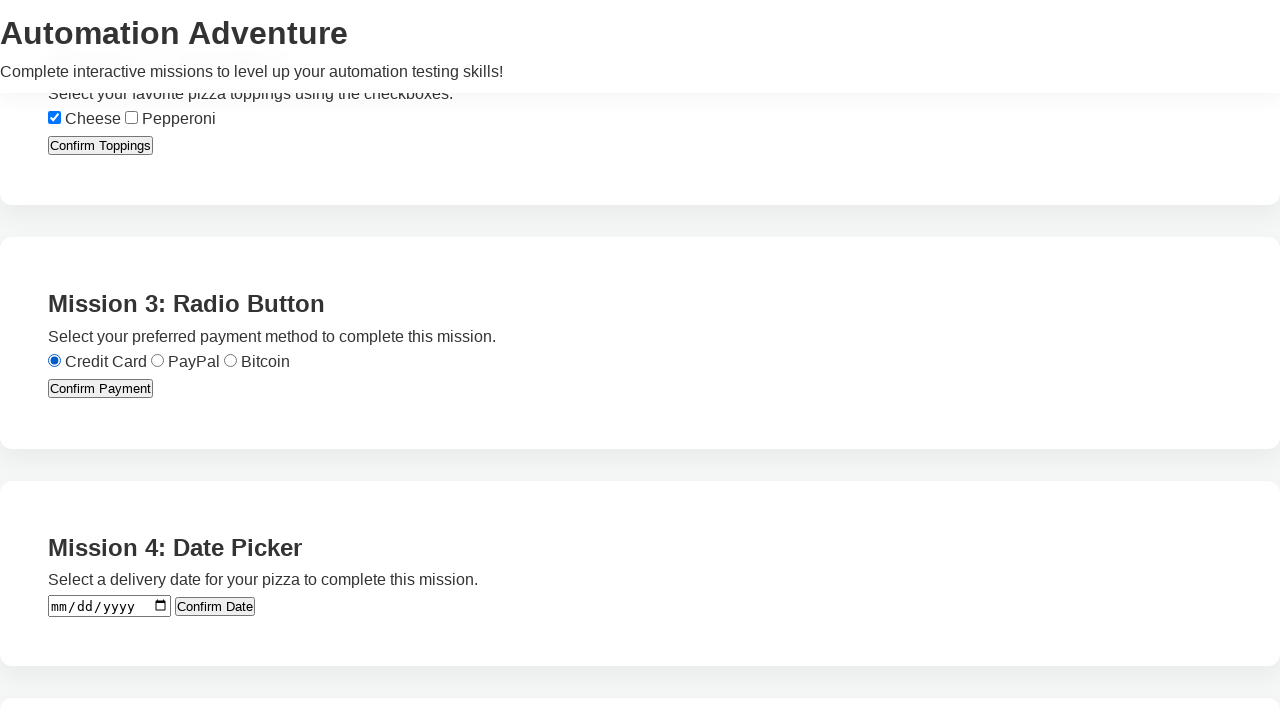

Set delivery date to '2025-05-17' on input[type='date']
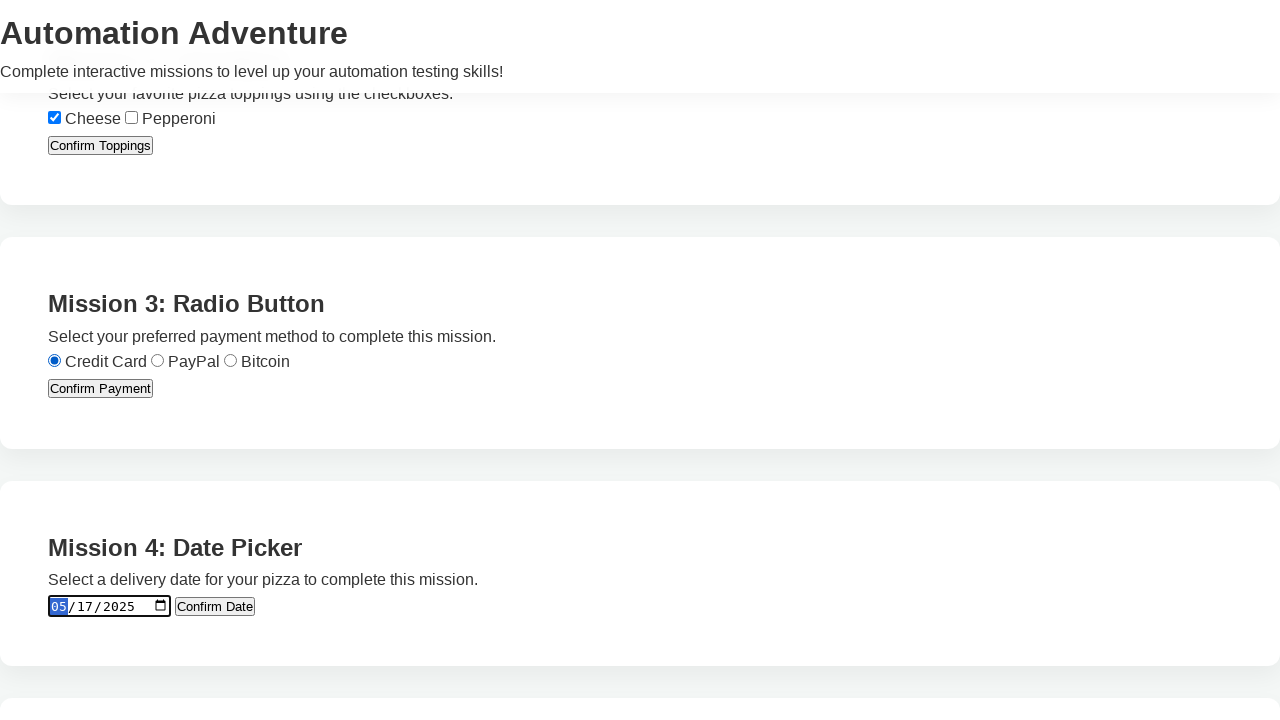

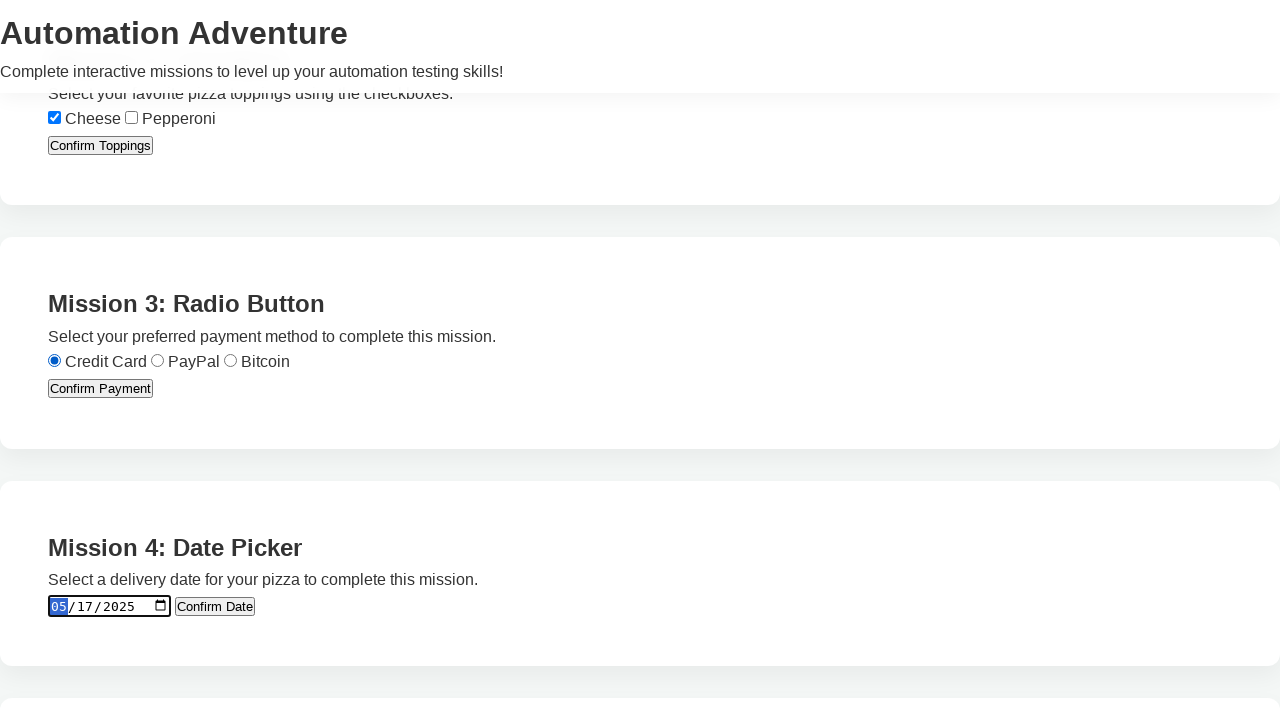